Tests form submission on the Basic Elements page by filling in first name, last name, and company name fields, then verifying the alert message

Starting URL: http://automationbykrishna.com/

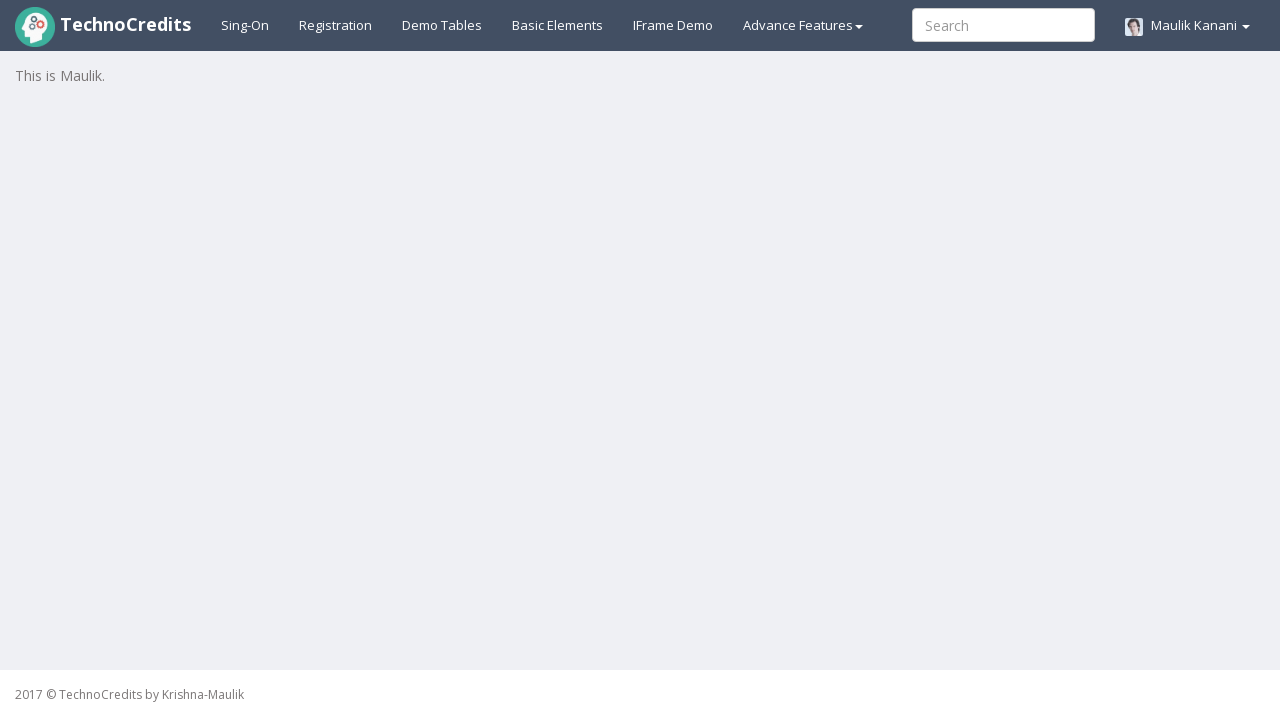

Clicked on Basic Elements link at (558, 25) on xpath=//a[@id='basicelements']
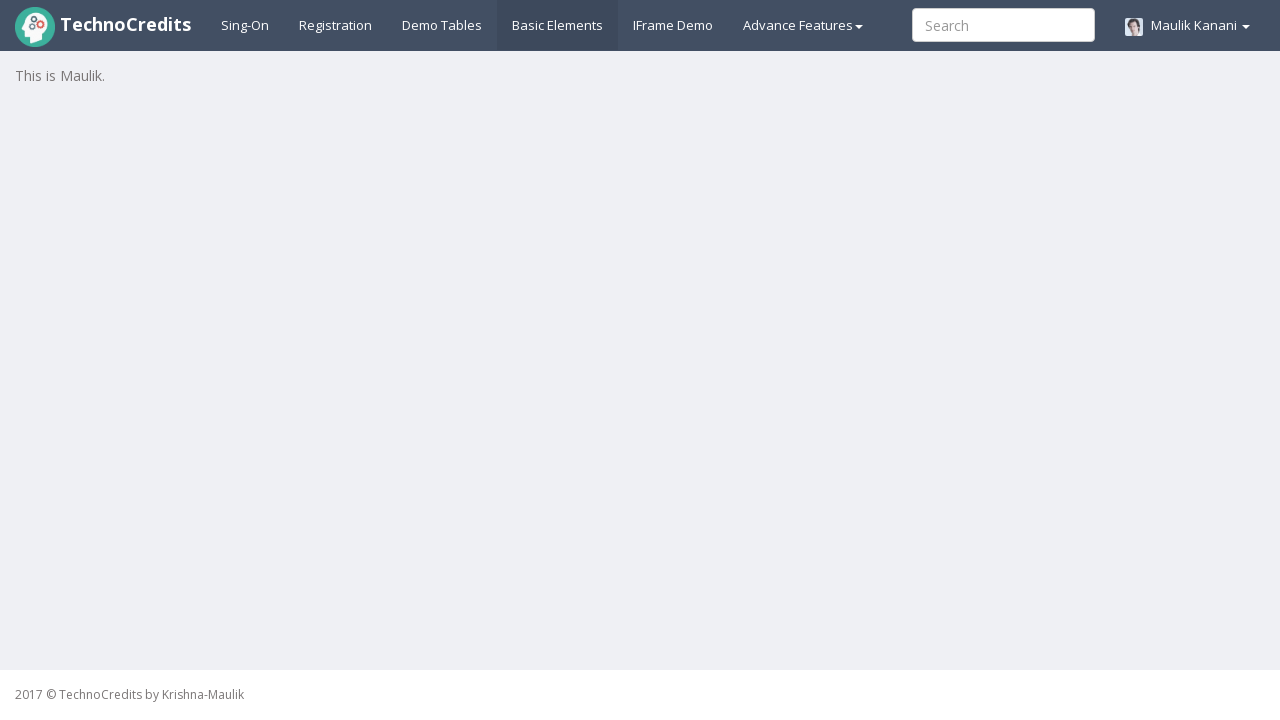

Waited for form to load
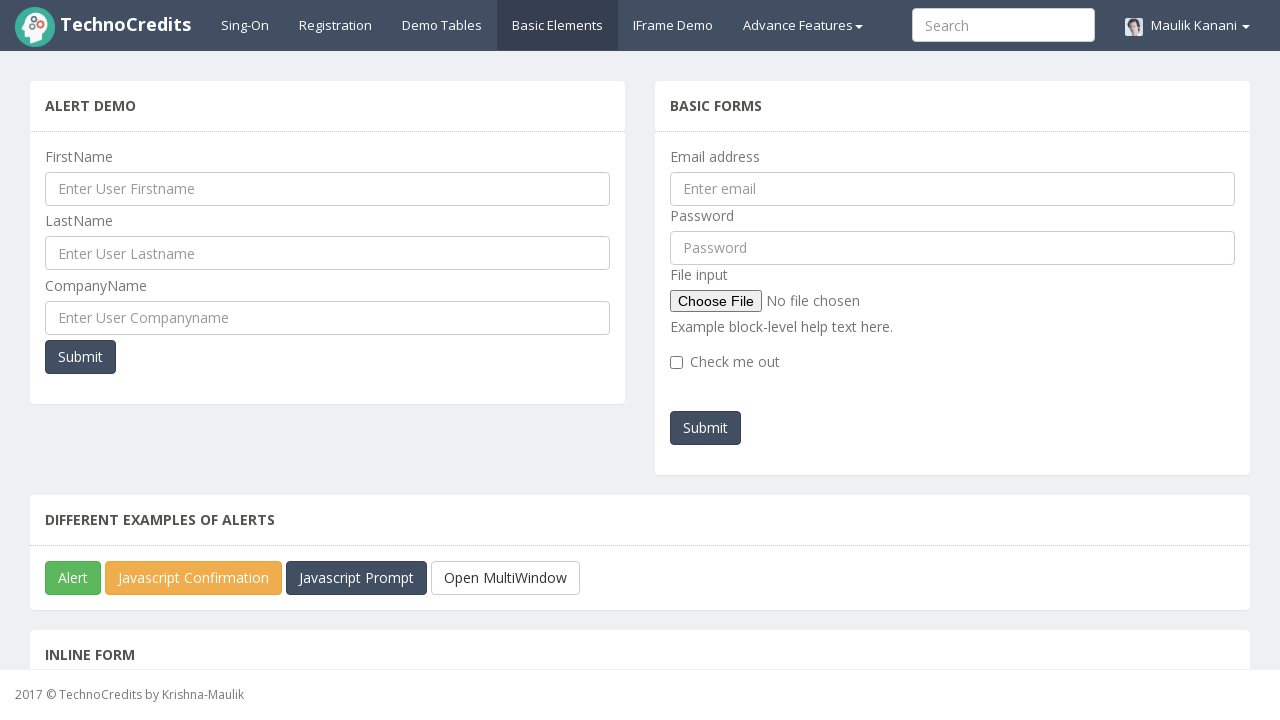

Filled in first name field with 'Meenu' on //input[@id='UserFirstName']
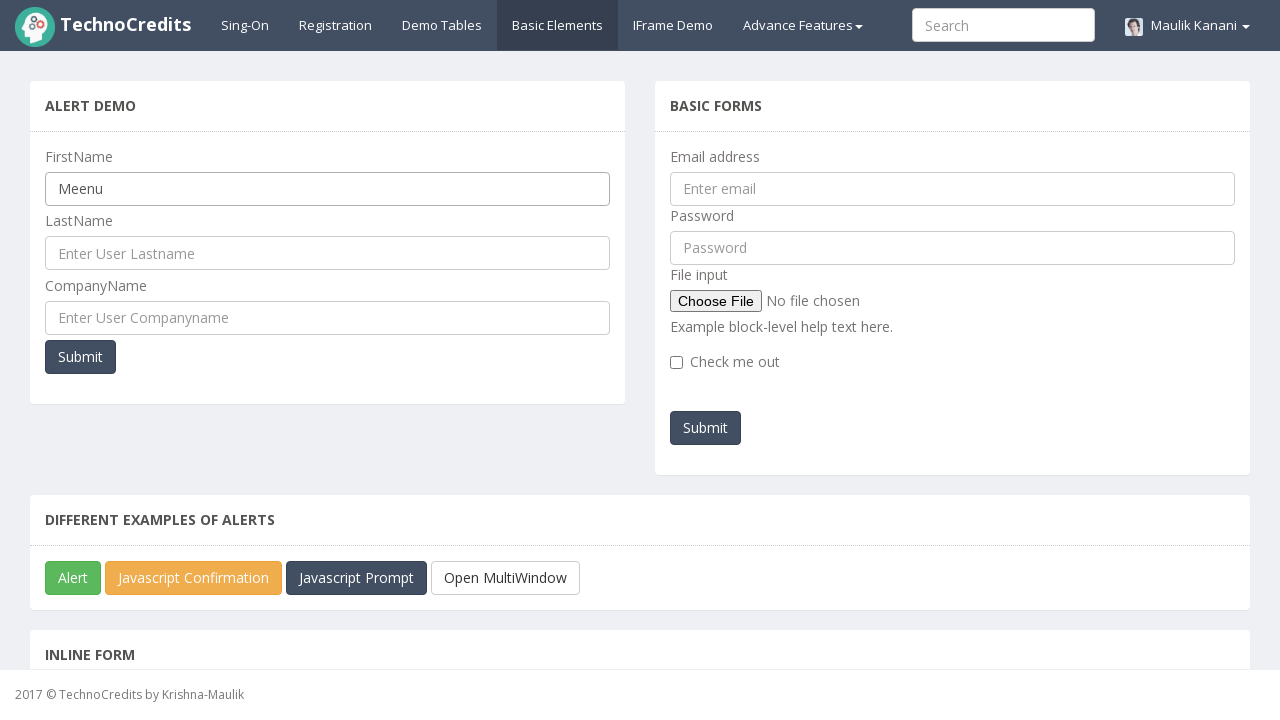

Filled in last name field with 'Manhas' on //input[@id='UserLastName']
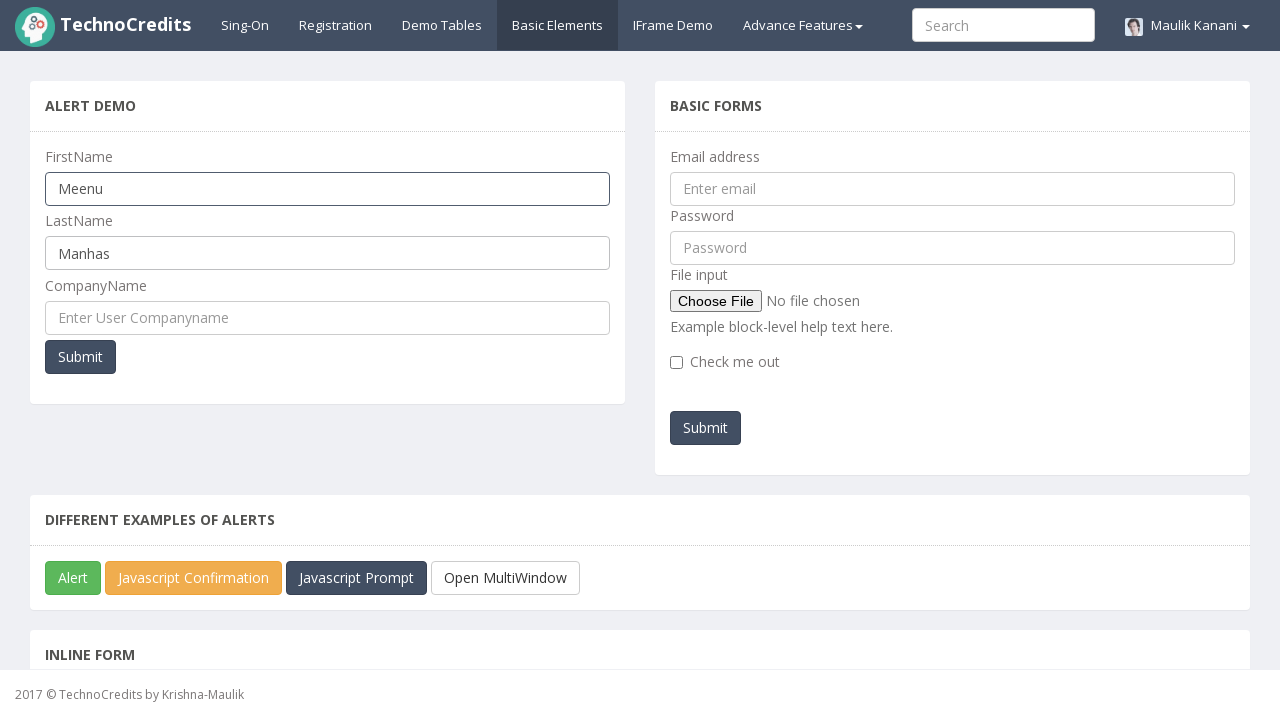

Filled in company name field with 'Zensar' on //input[@id='UserCompanyName']
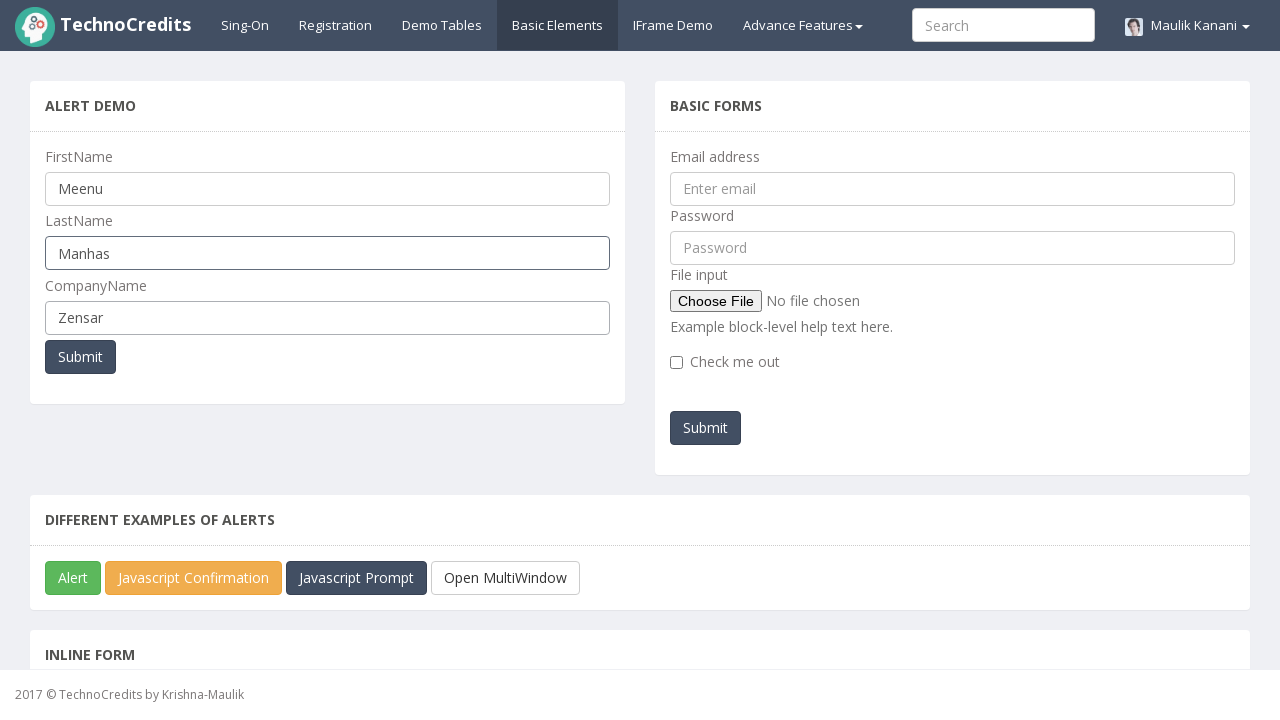

Clicked submit button to submit form at (80, 357) on xpath=//button[@class='btn btn-primary']
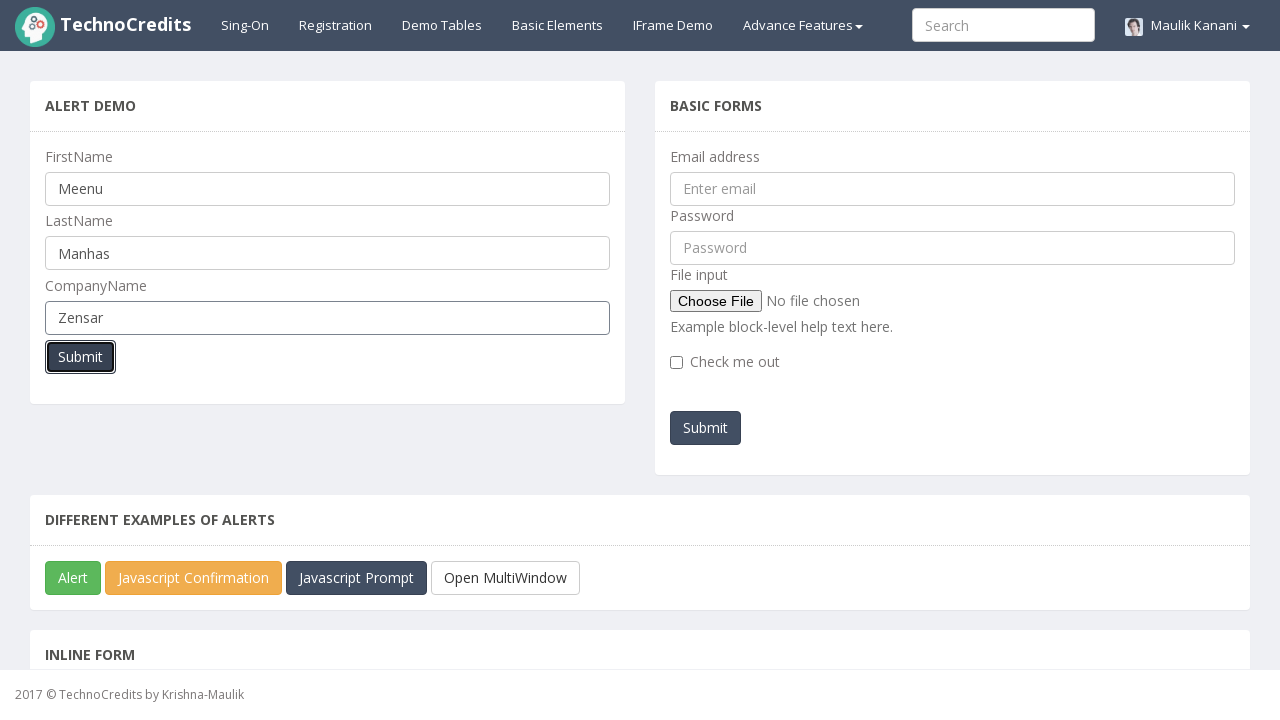

Handled alert dialog by accepting it
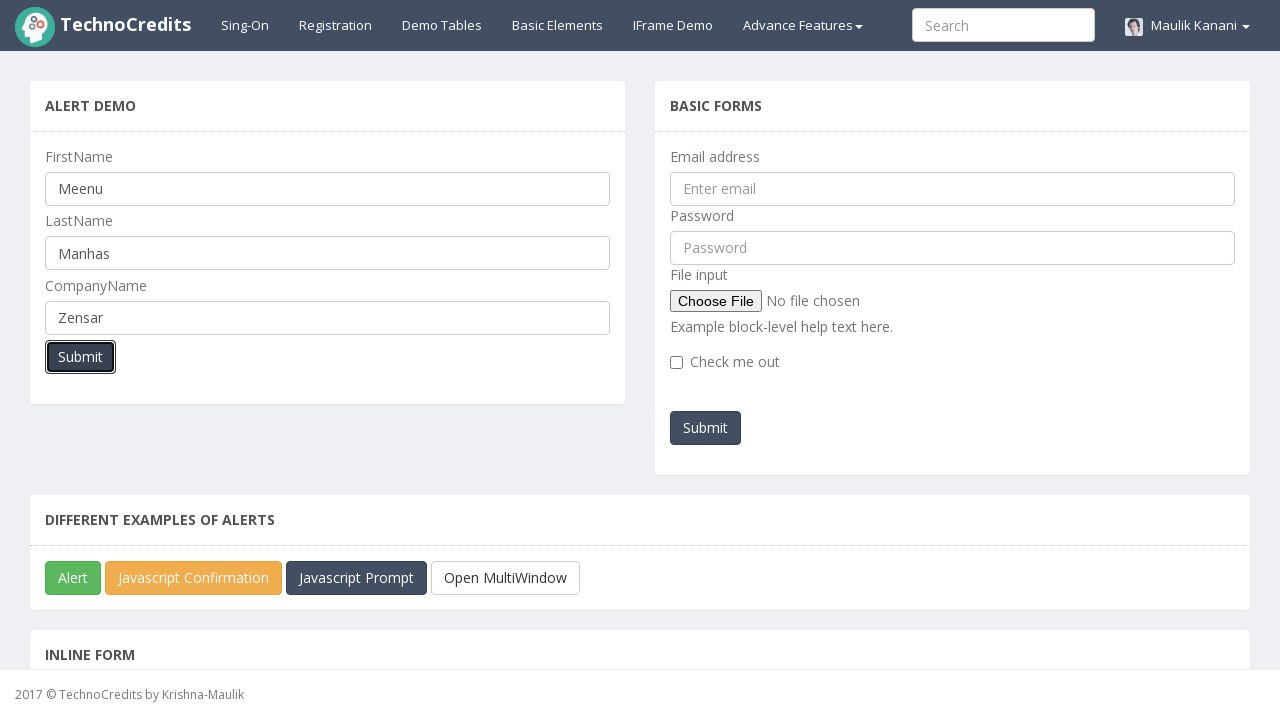

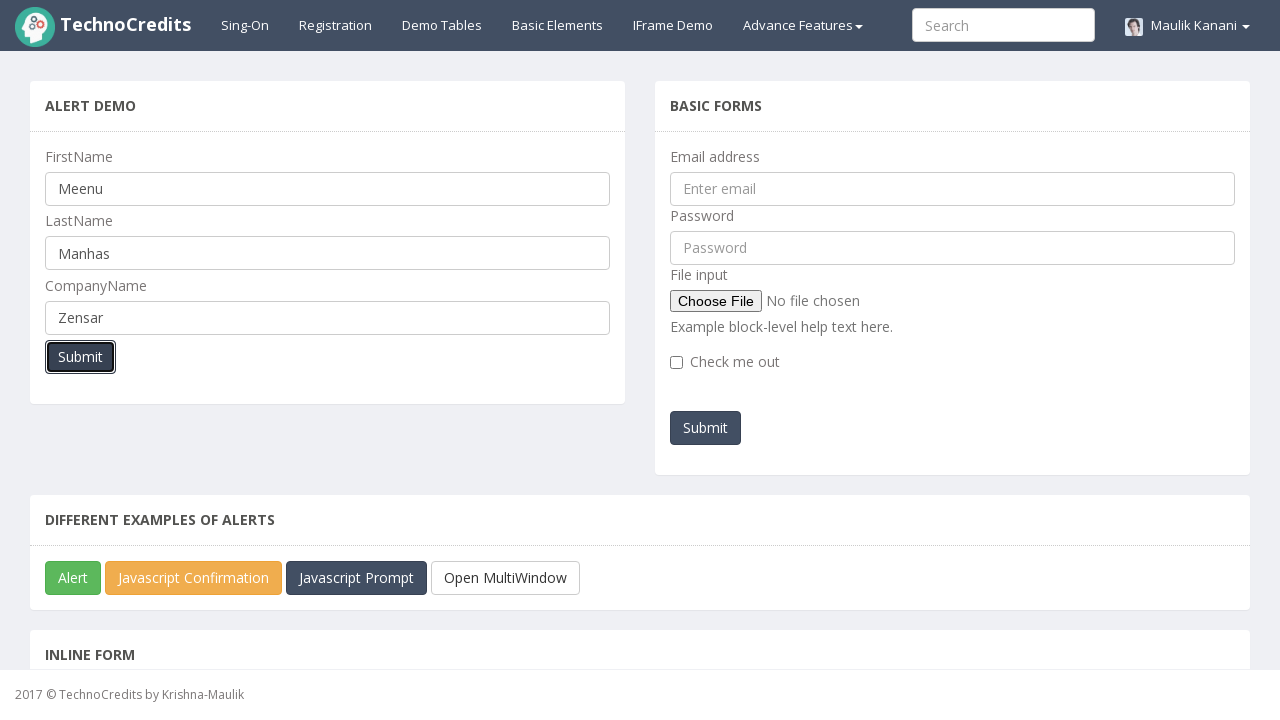